Tests invalid login functionality by entering incorrect credentials and verifying that an error message is displayed

Starting URL: https://the-internet.herokuapp.com/login

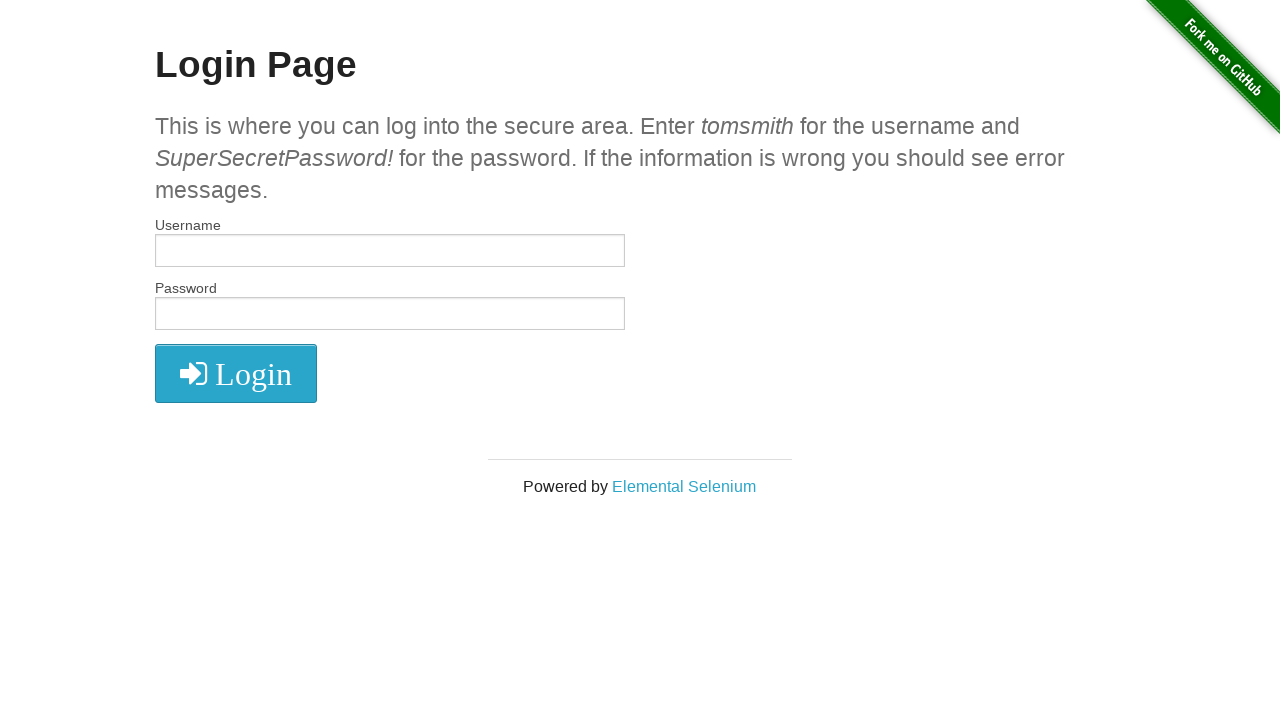

Entered invalid username 'wronguser' in username field on #username
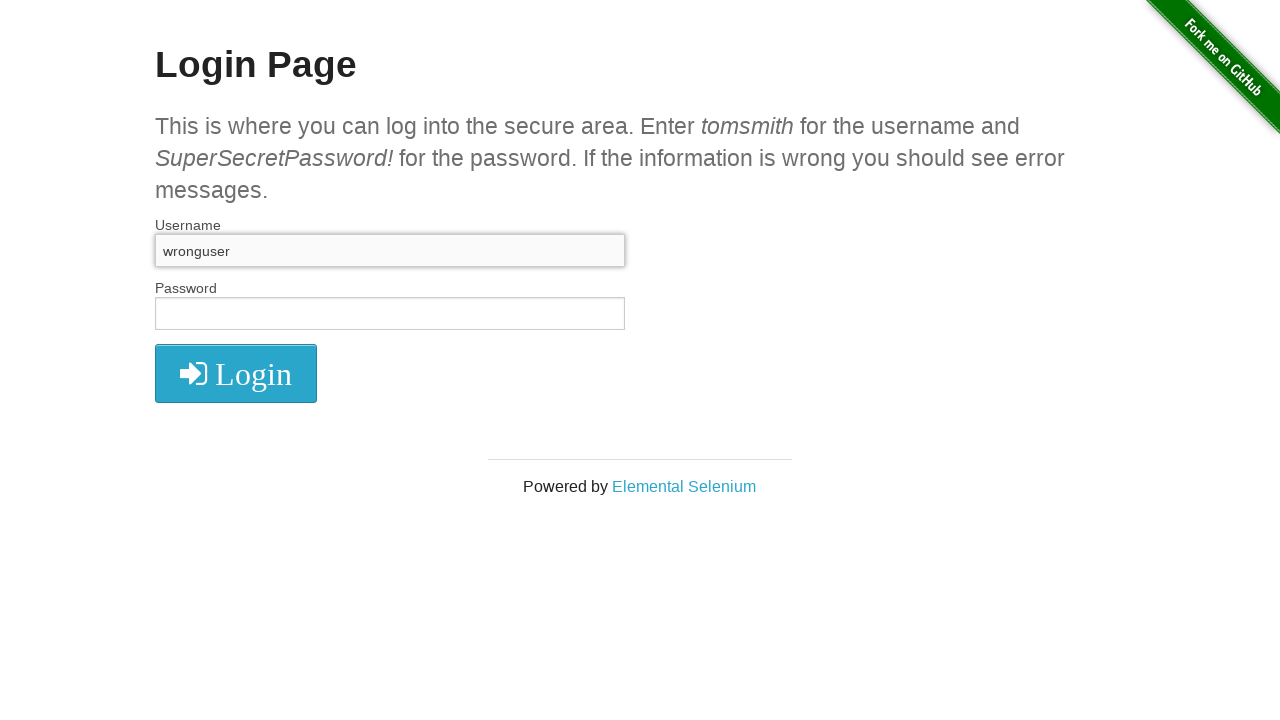

Entered invalid password 'wrongpassword' in password field on #password
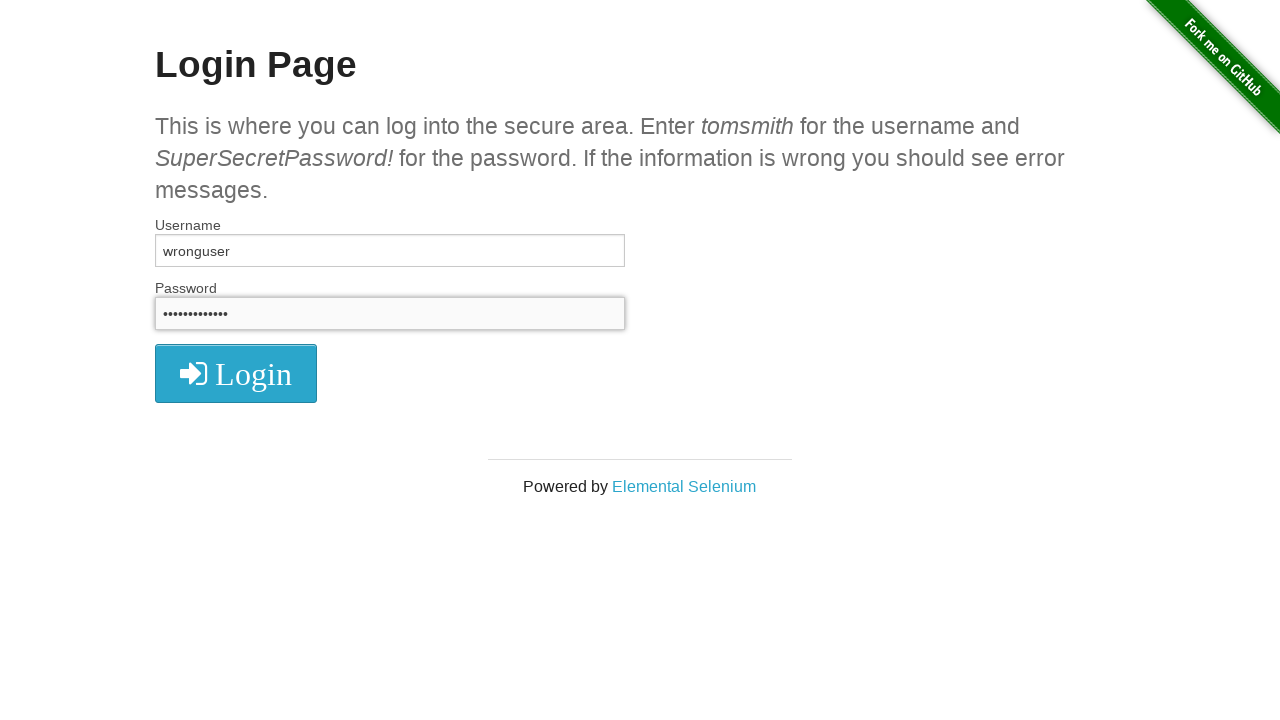

Clicked login button at (236, 373) on button.radius
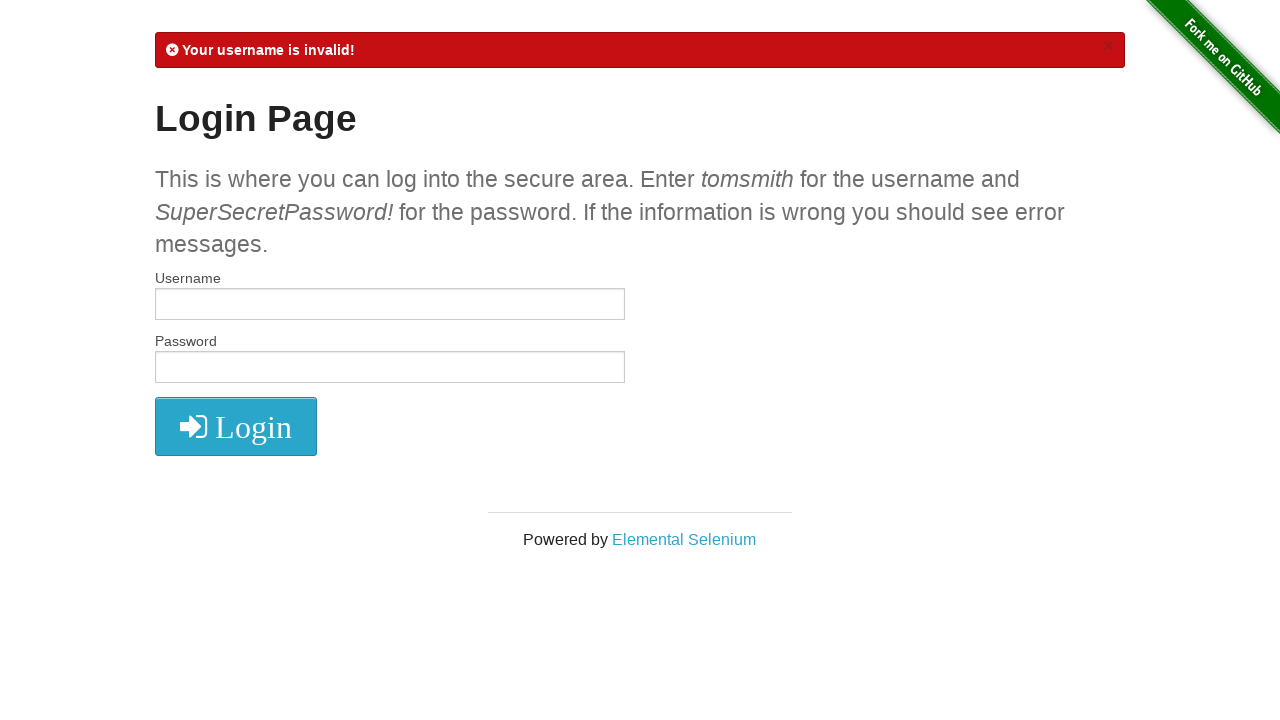

Error message element loaded
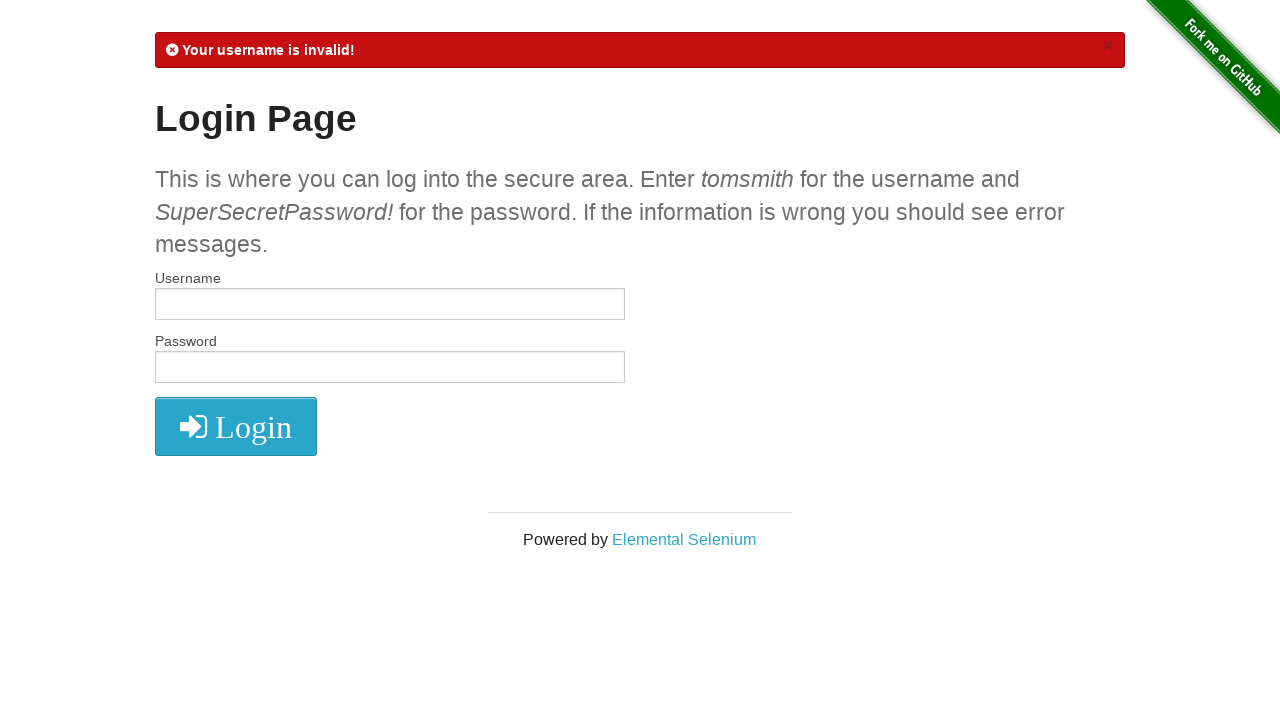

Located error message element
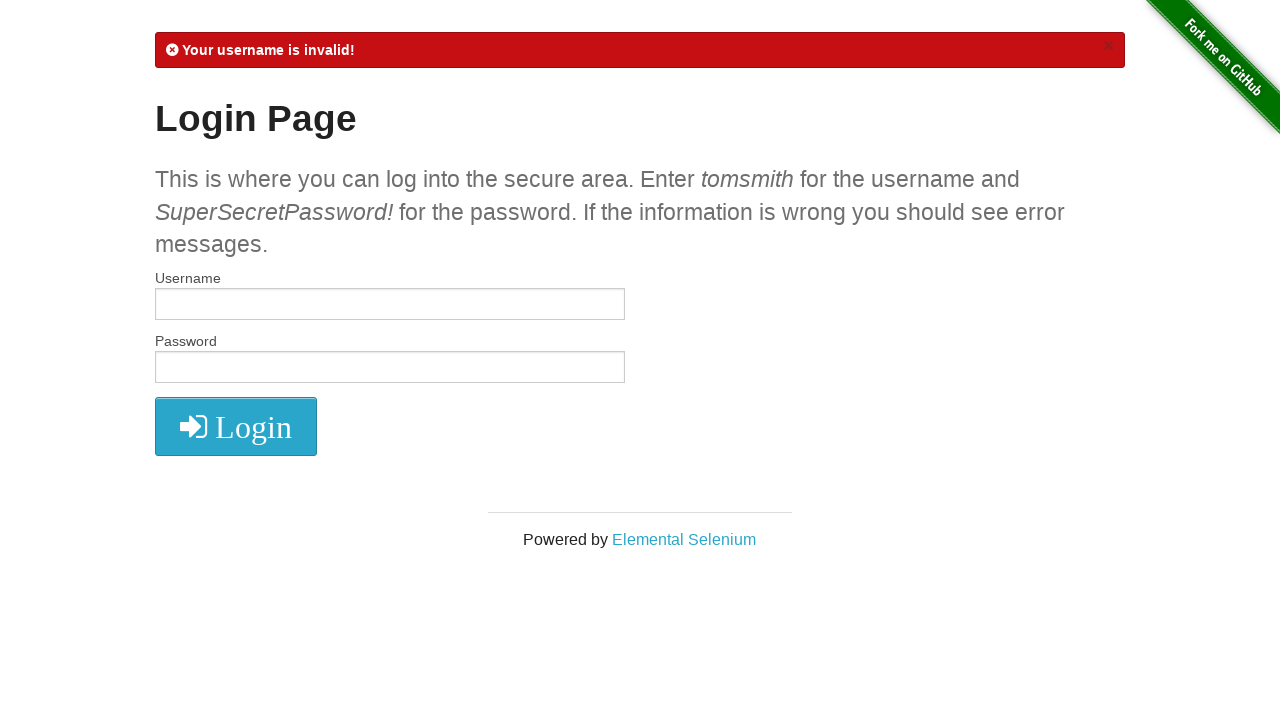

Verified error message is visible on page
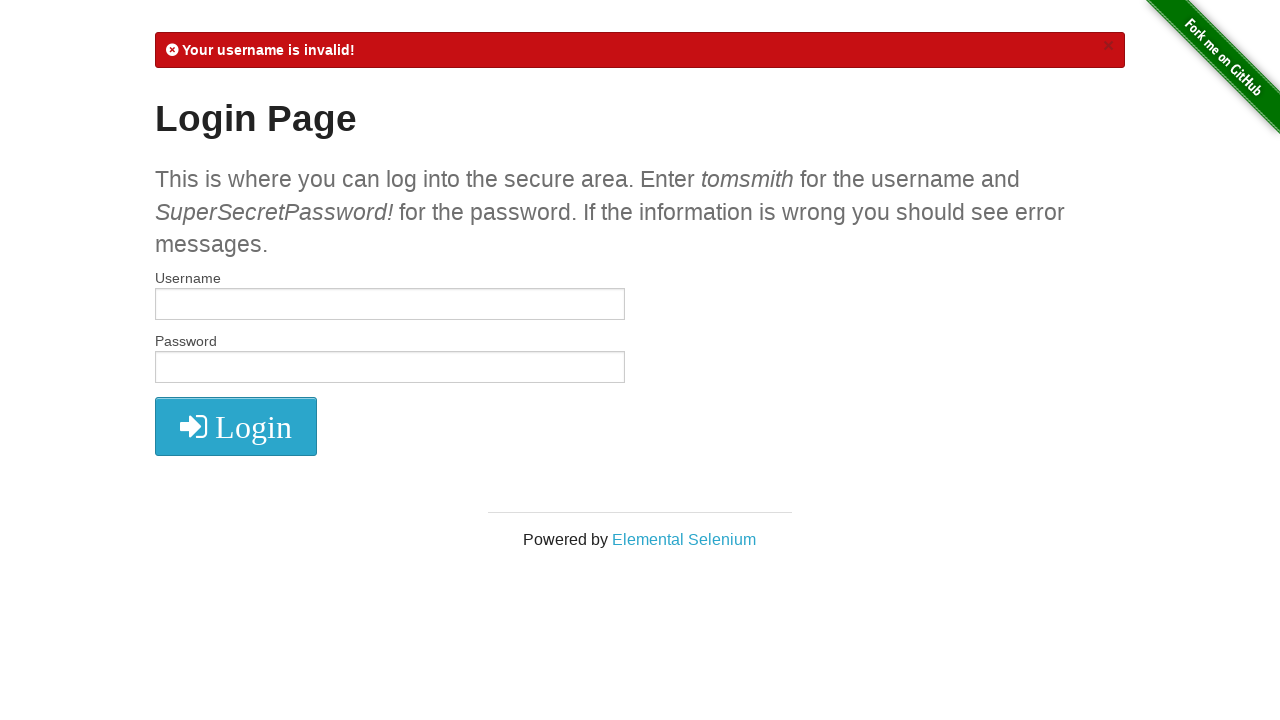

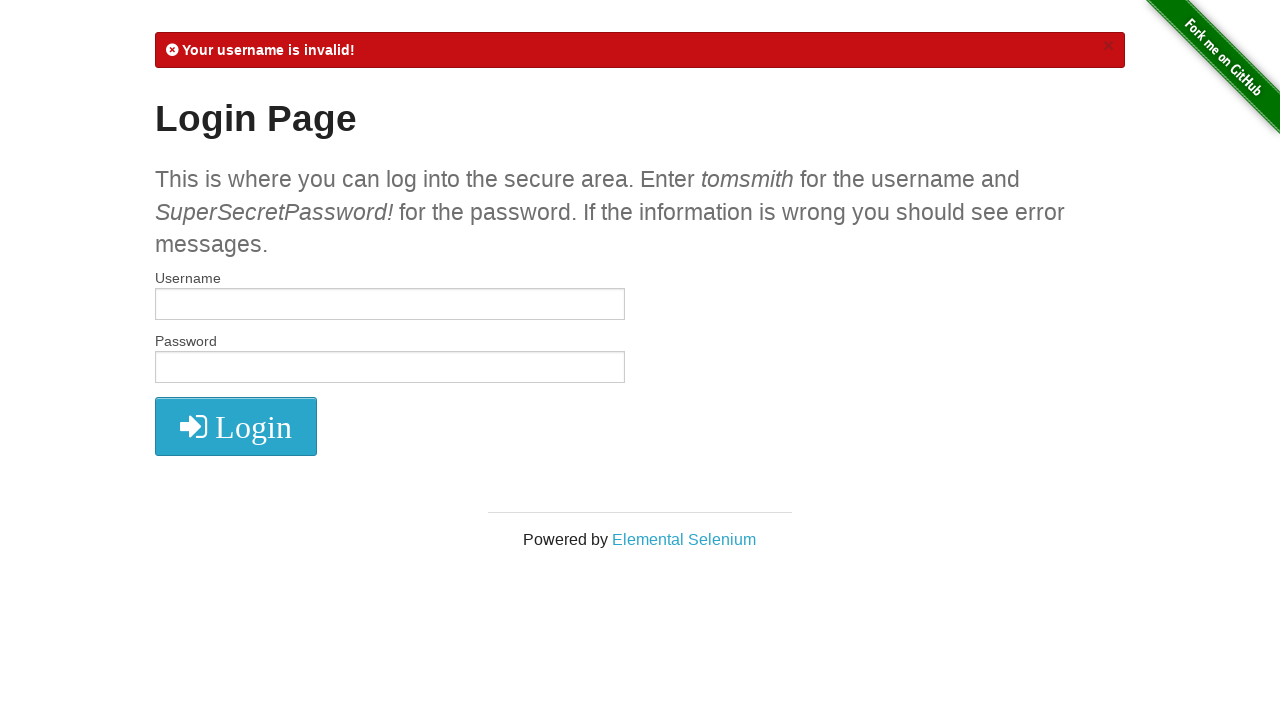